Tests that a todo item is removed when edited to an empty string

Starting URL: https://demo.playwright.dev/todomvc

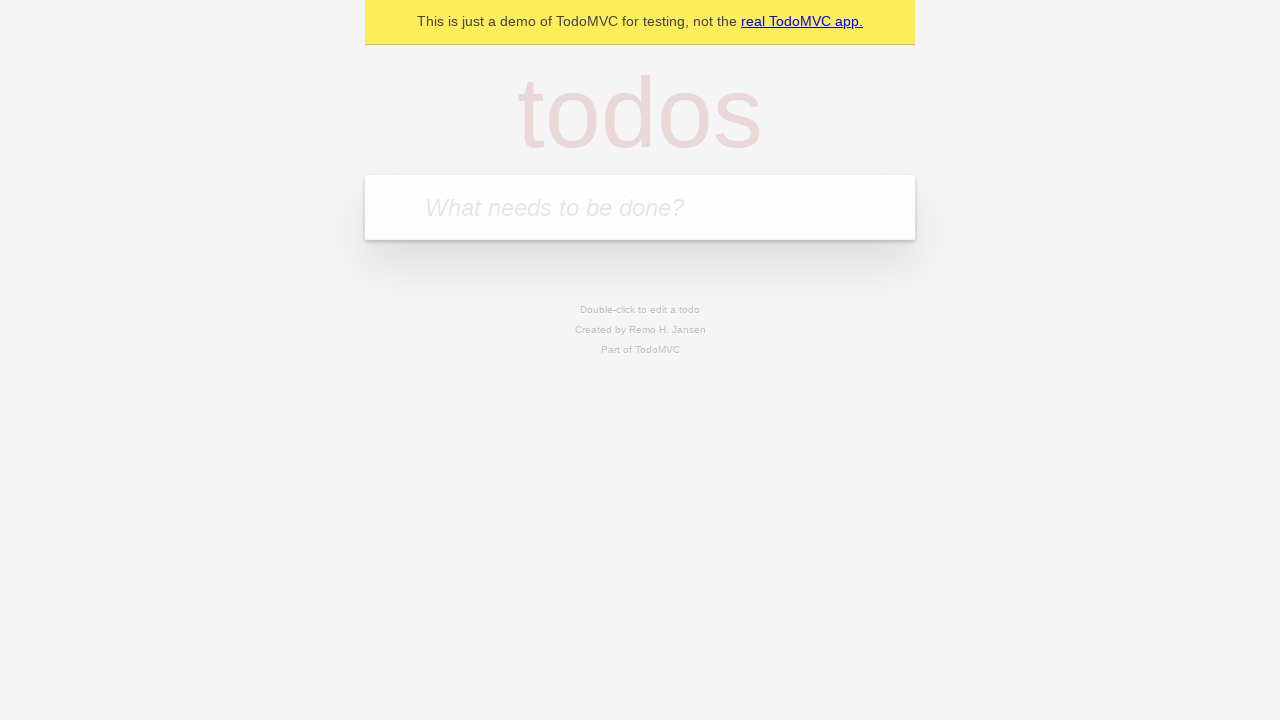

Filled new todo input with 'buy some cheese' on internal:attr=[placeholder="What needs to be done?"i]
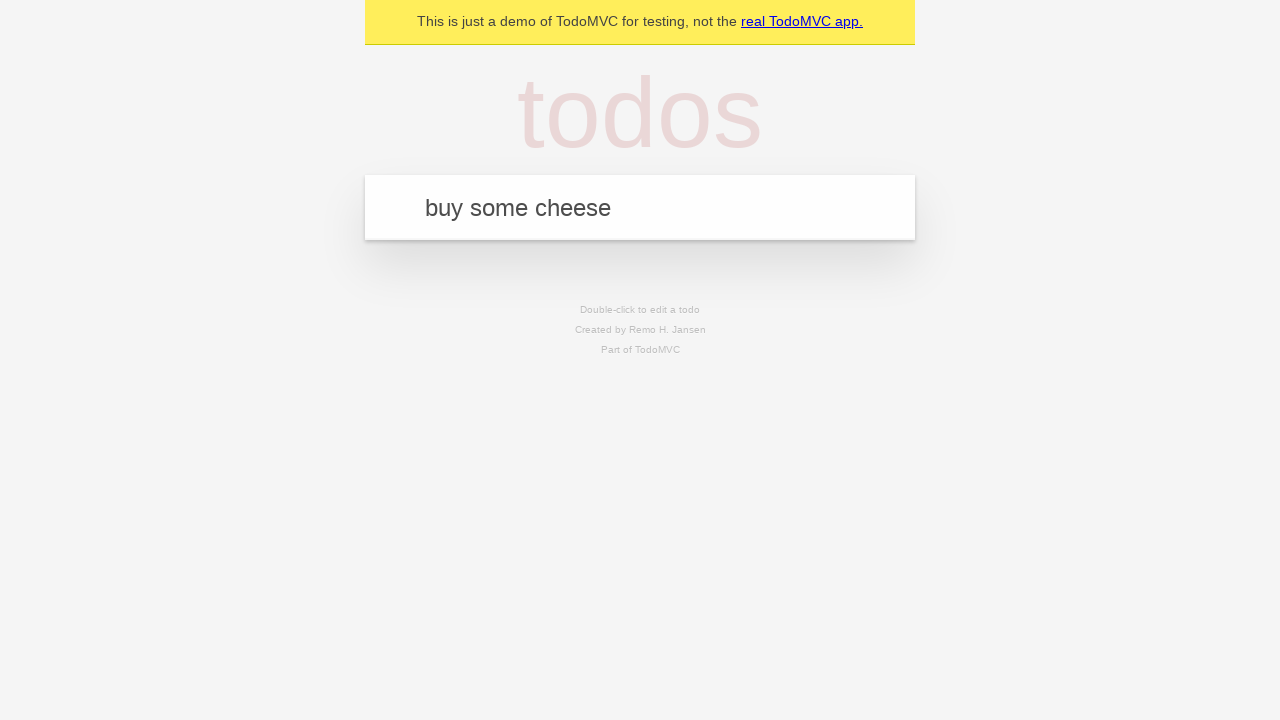

Pressed Enter to create first todo item on internal:attr=[placeholder="What needs to be done?"i]
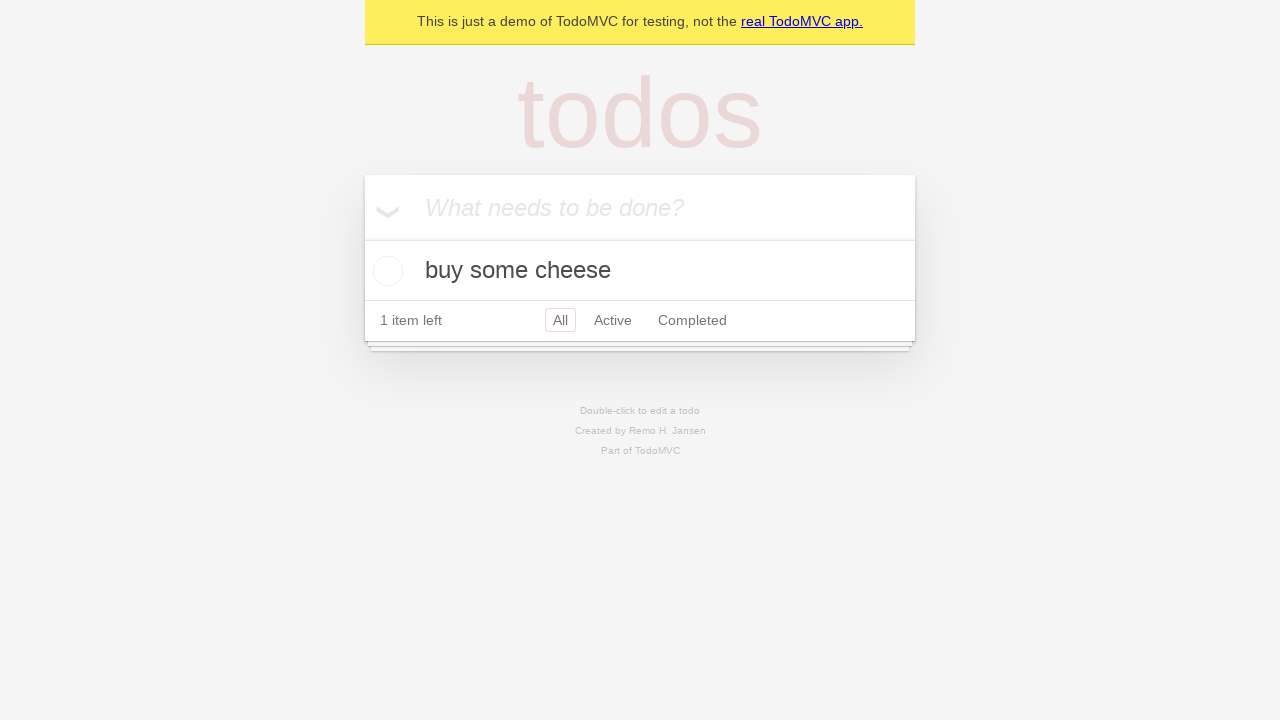

Filled new todo input with 'feed the cat' on internal:attr=[placeholder="What needs to be done?"i]
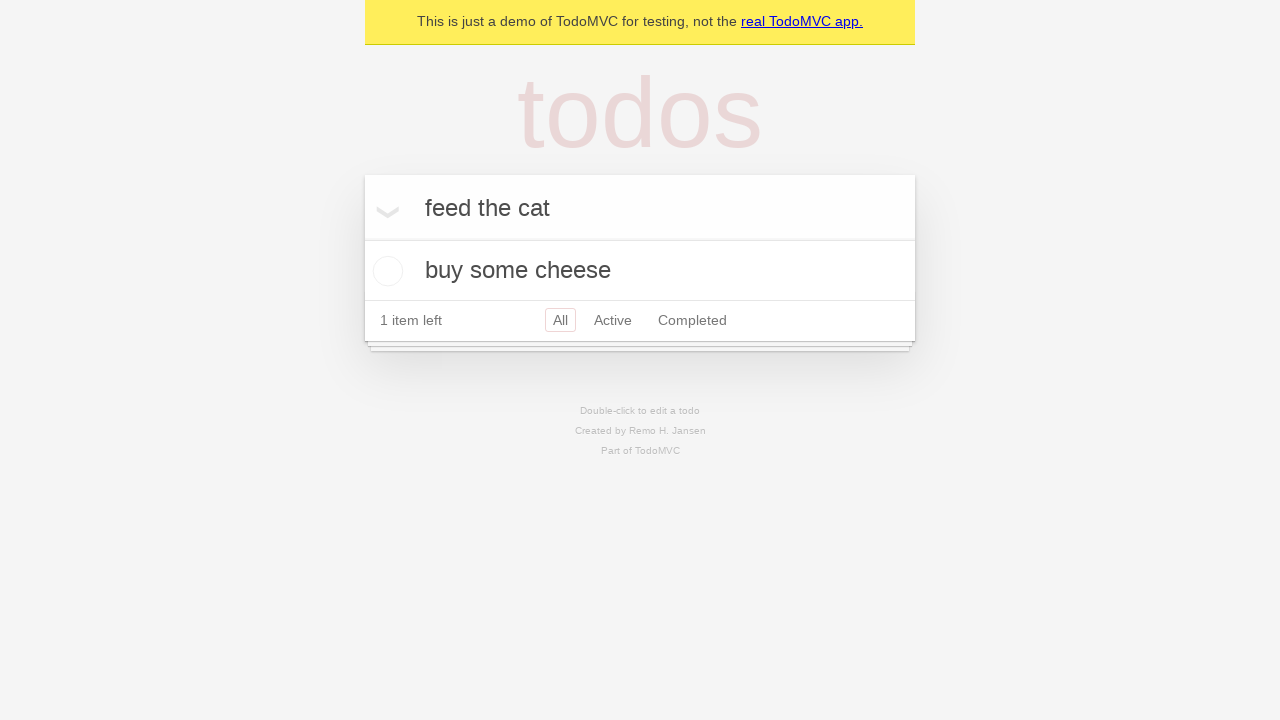

Pressed Enter to create second todo item on internal:attr=[placeholder="What needs to be done?"i]
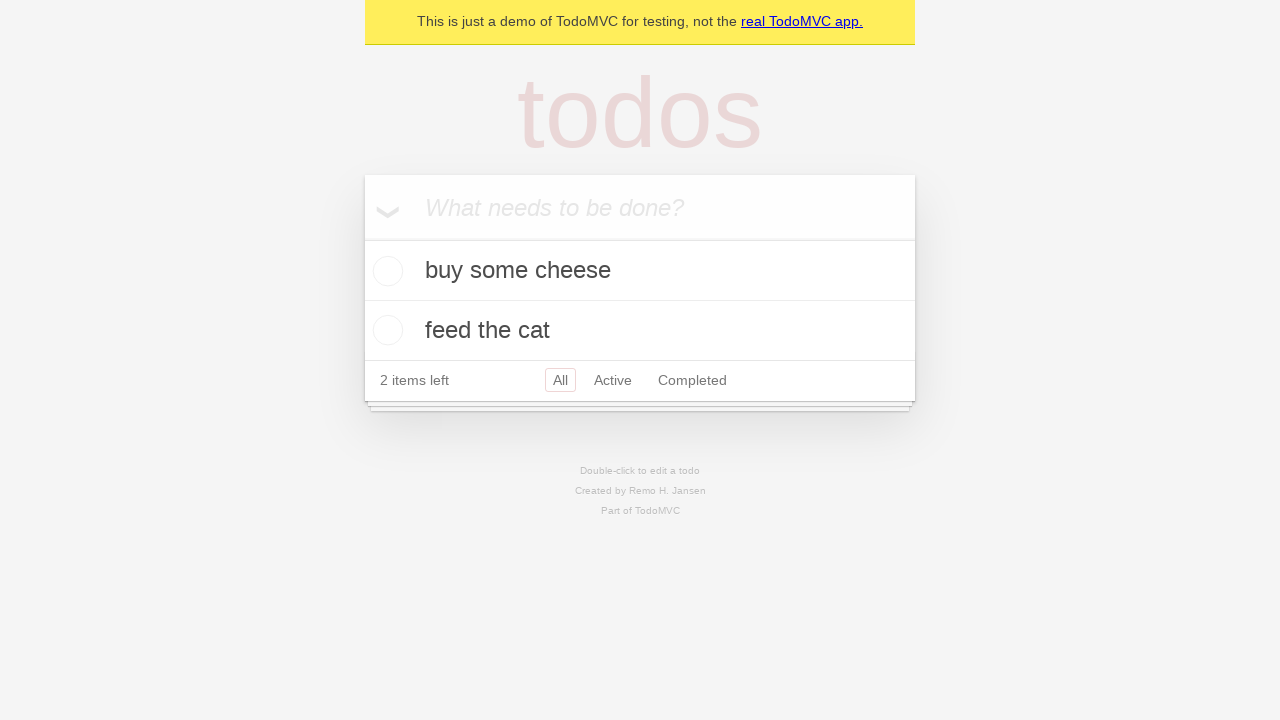

Filled new todo input with 'book a doctors appointment' on internal:attr=[placeholder="What needs to be done?"i]
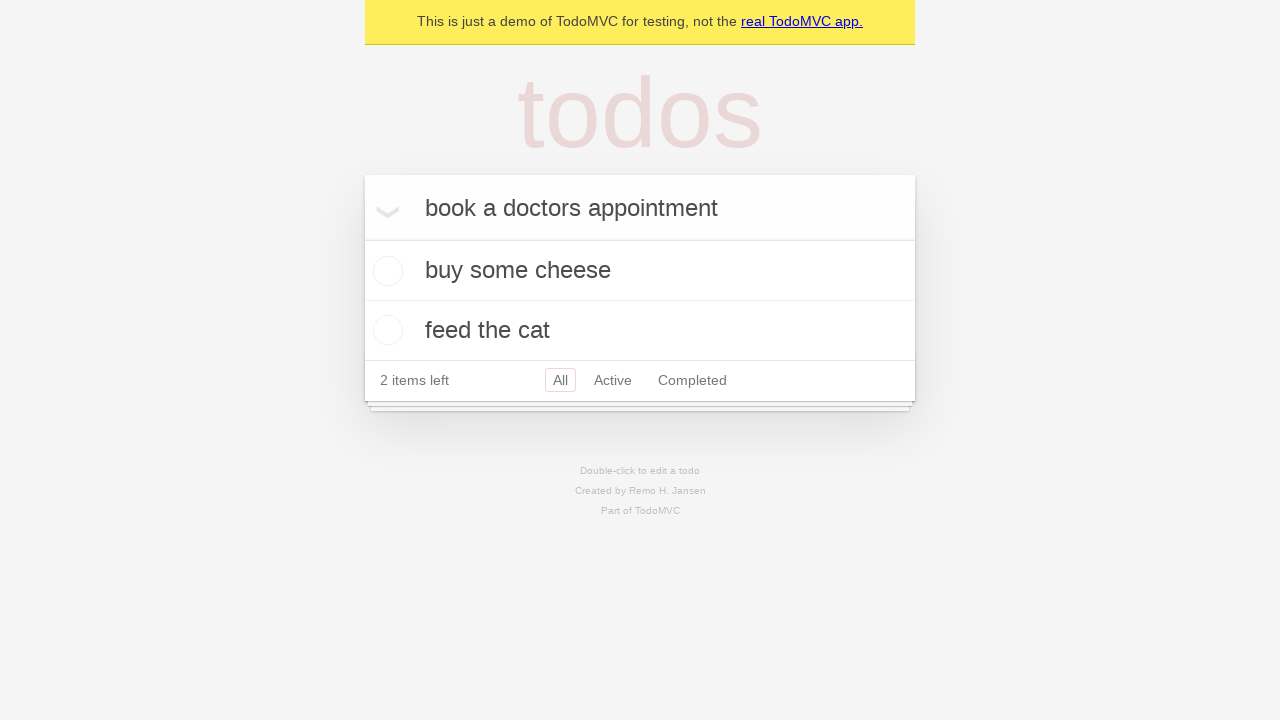

Pressed Enter to create third todo item on internal:attr=[placeholder="What needs to be done?"i]
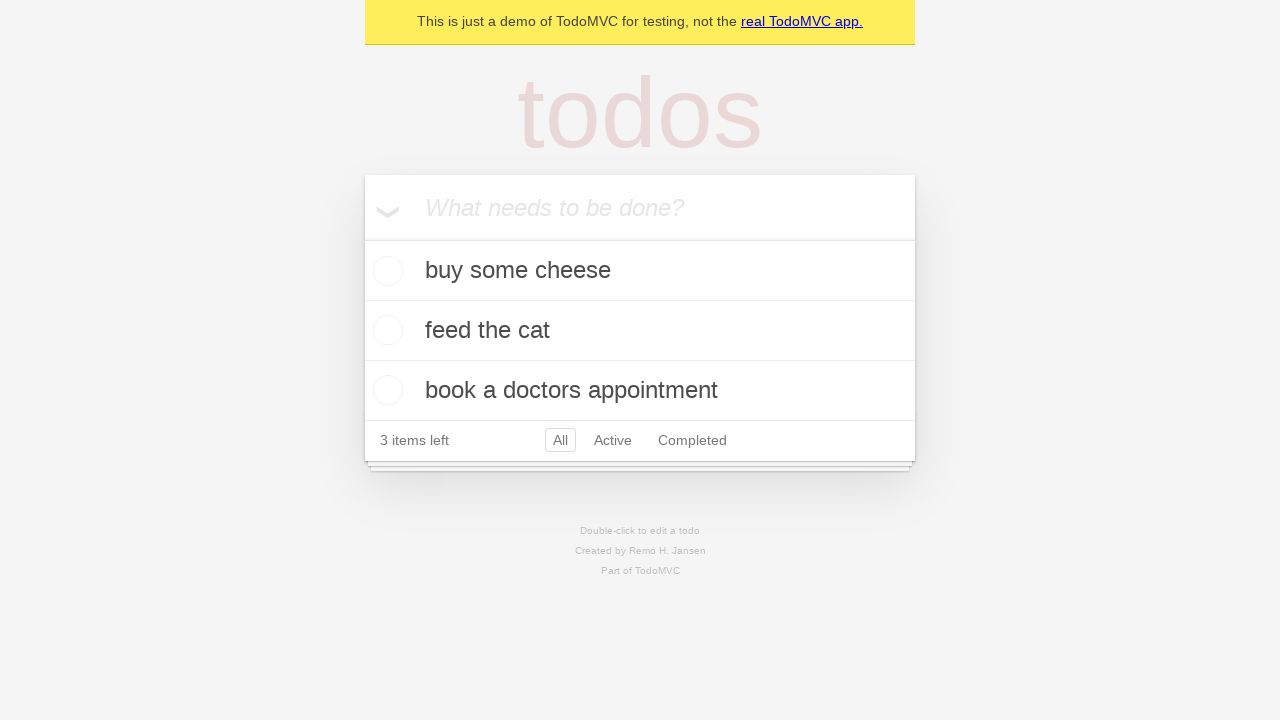

Located all todo items
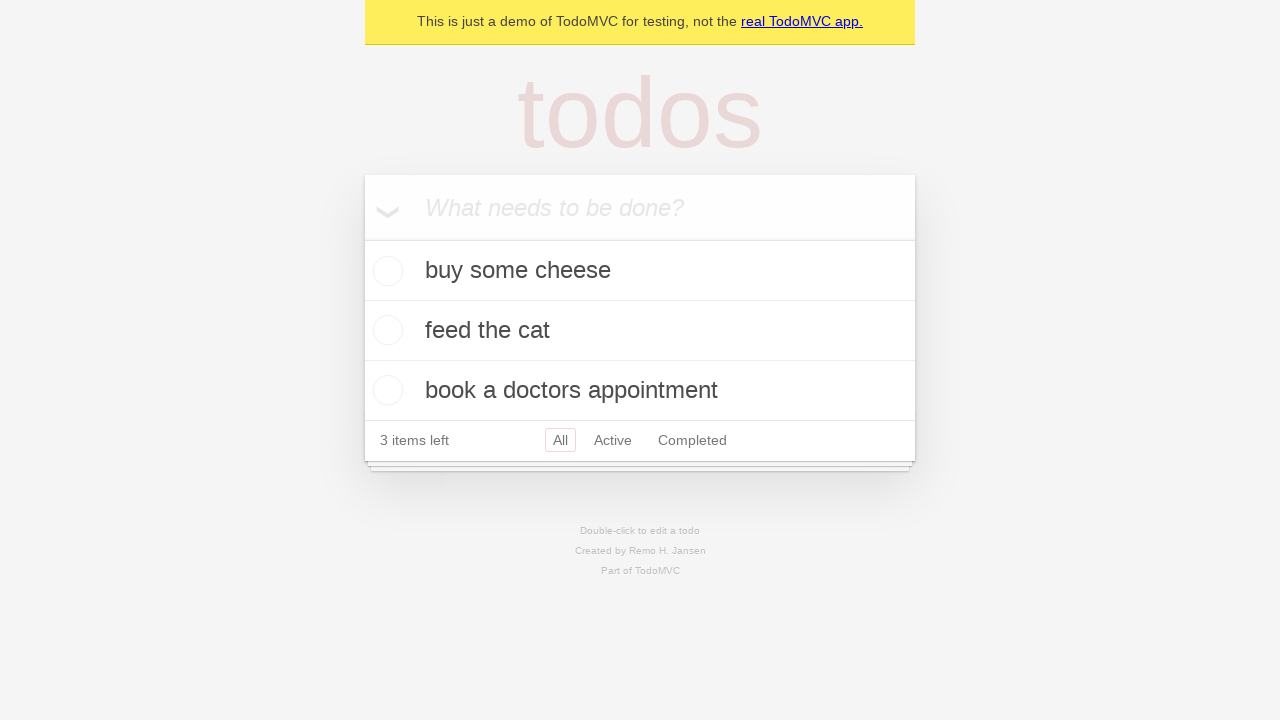

Double-clicked the second todo item to enter edit mode at (640, 331) on internal:testid=[data-testid="todo-item"s] >> nth=1
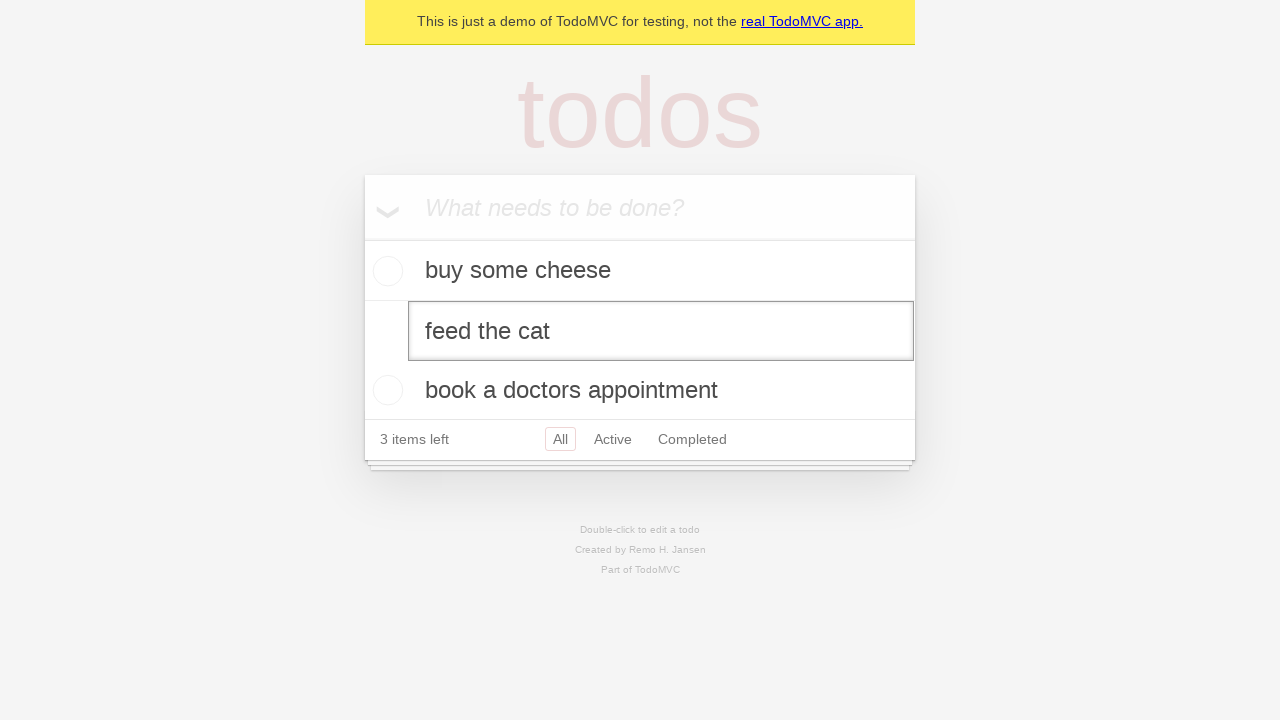

Located the edit input field
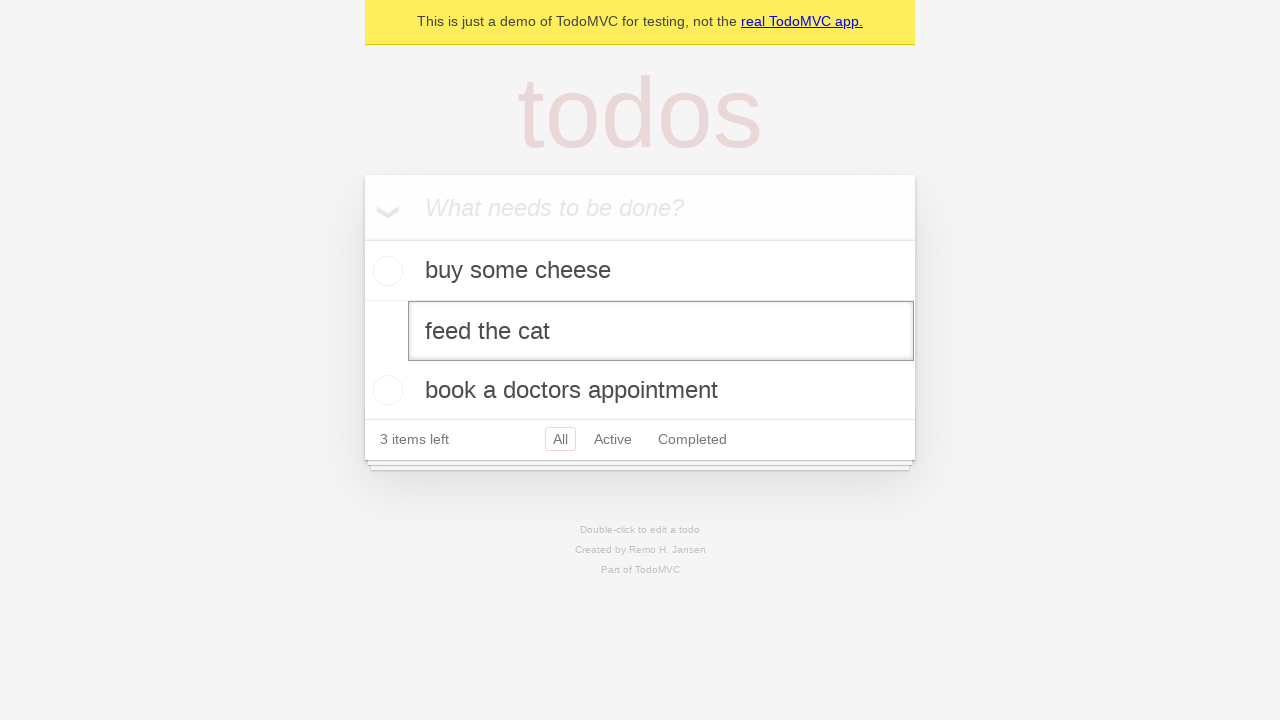

Cleared the edit input to empty string on internal:testid=[data-testid="todo-item"s] >> nth=1 >> internal:role=textbox[nam
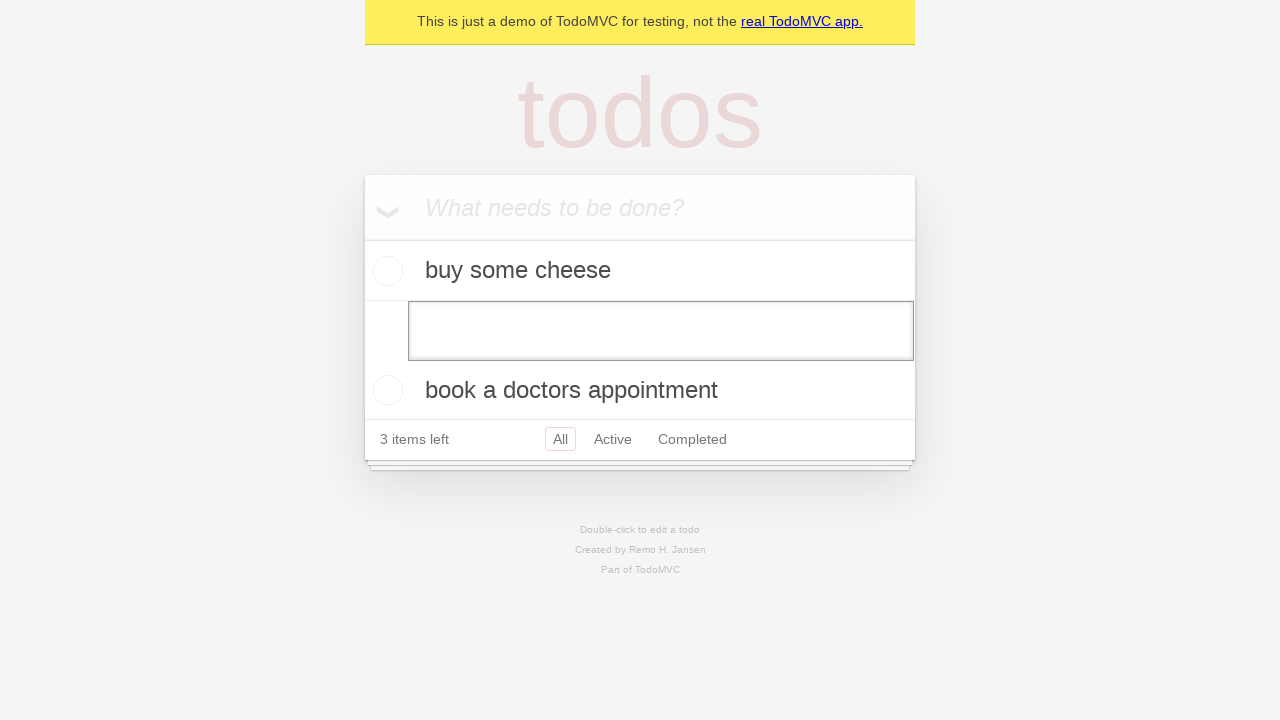

Pressed Enter to confirm deletion of todo item with empty text on internal:testid=[data-testid="todo-item"s] >> nth=1 >> internal:role=textbox[nam
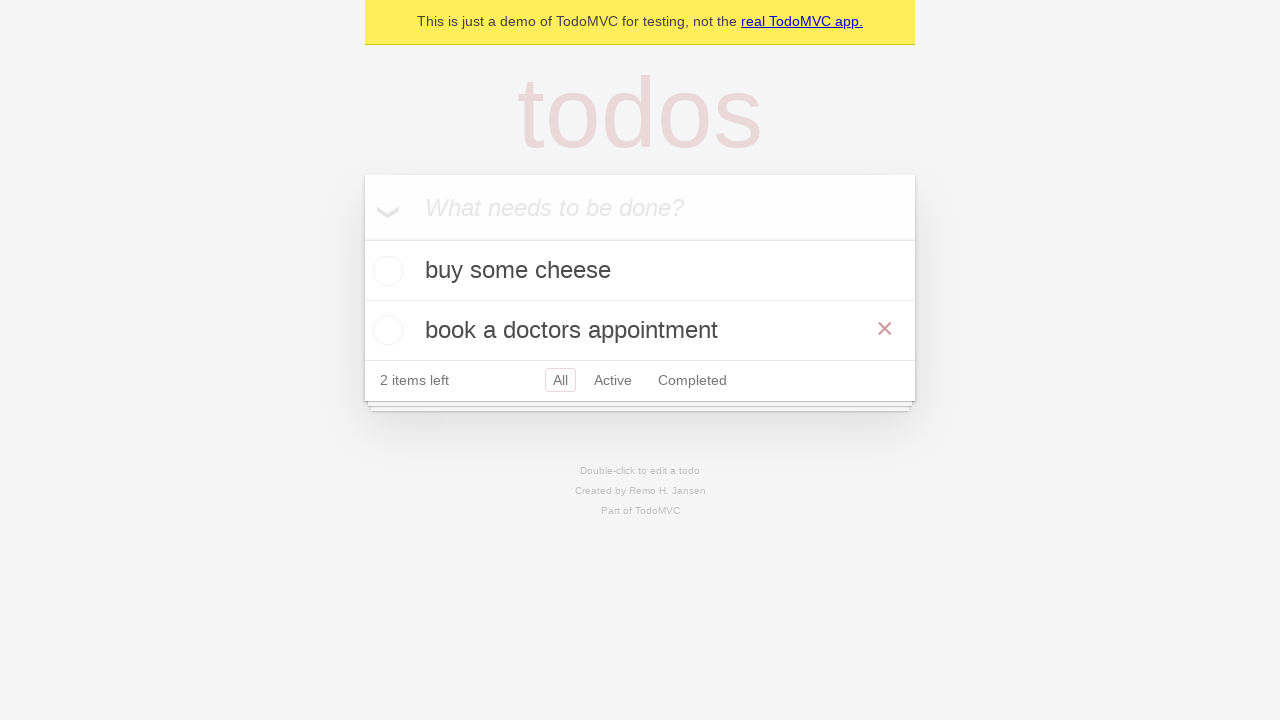

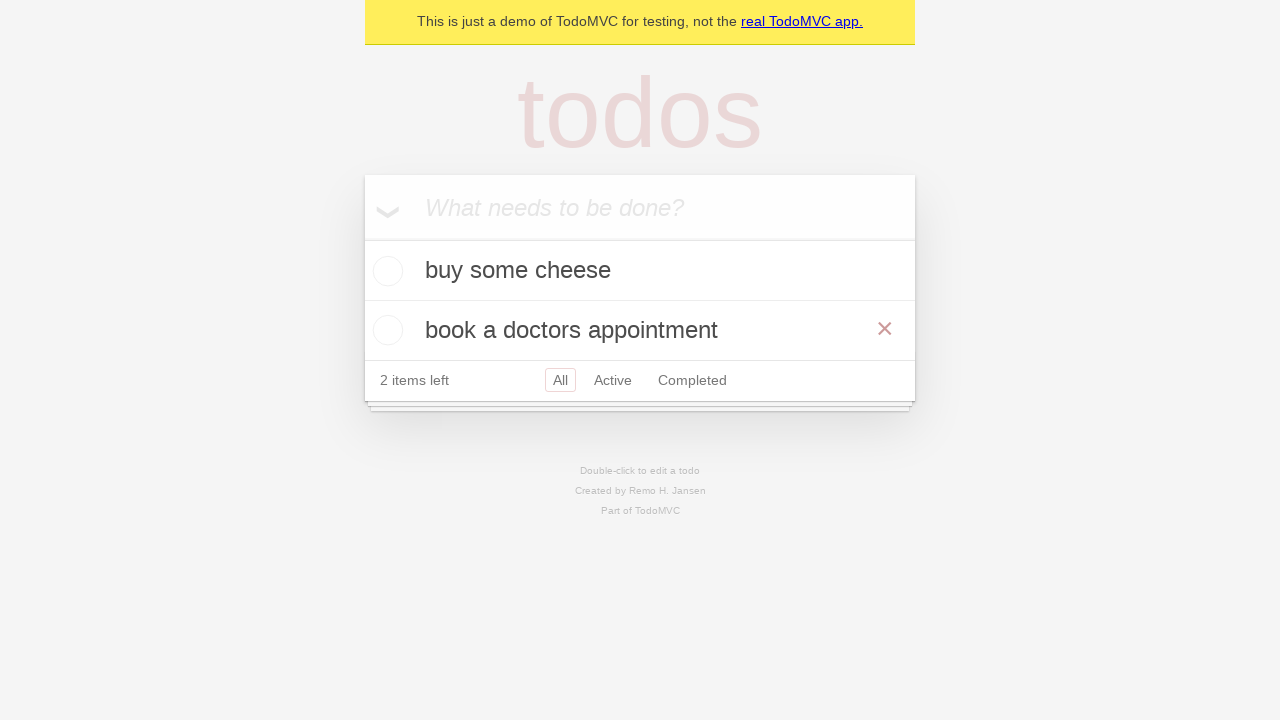